Tests drag and drop functionality by dragging element A to element B's position on a demo page

Starting URL: http://the-internet.herokuapp.com/drag_and_drop

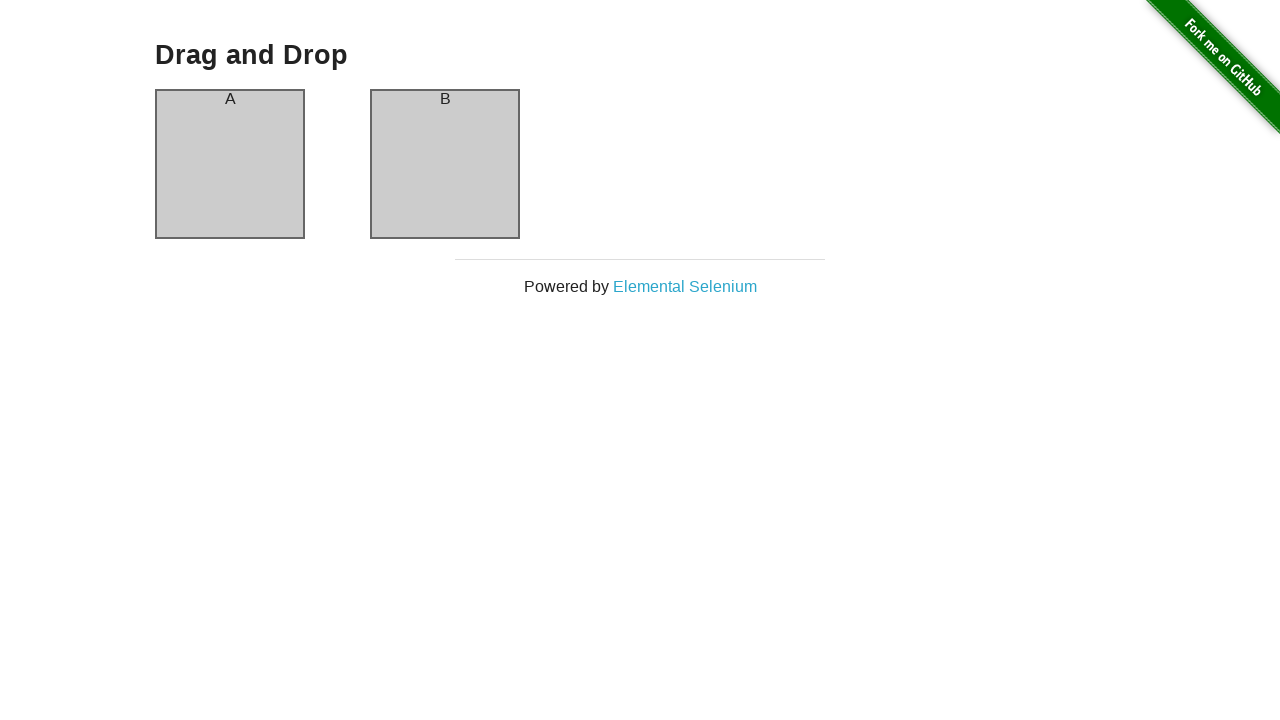

Located drag source element A
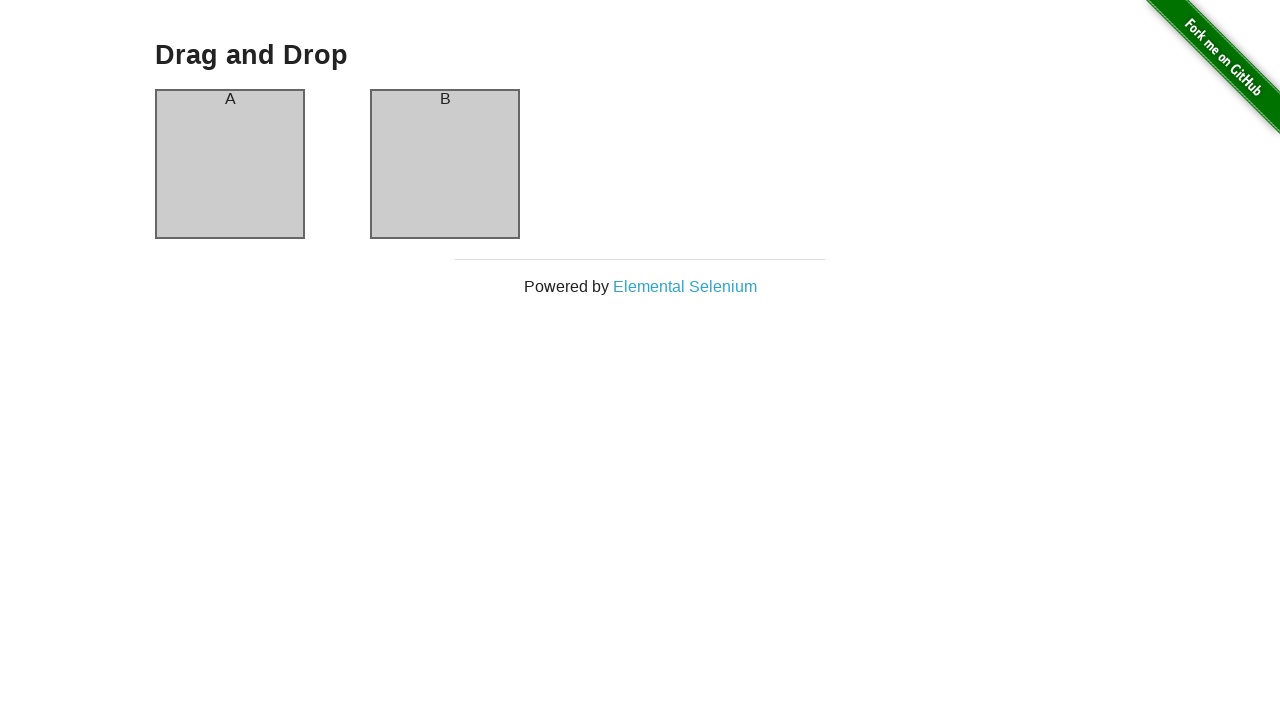

Located drop target element B
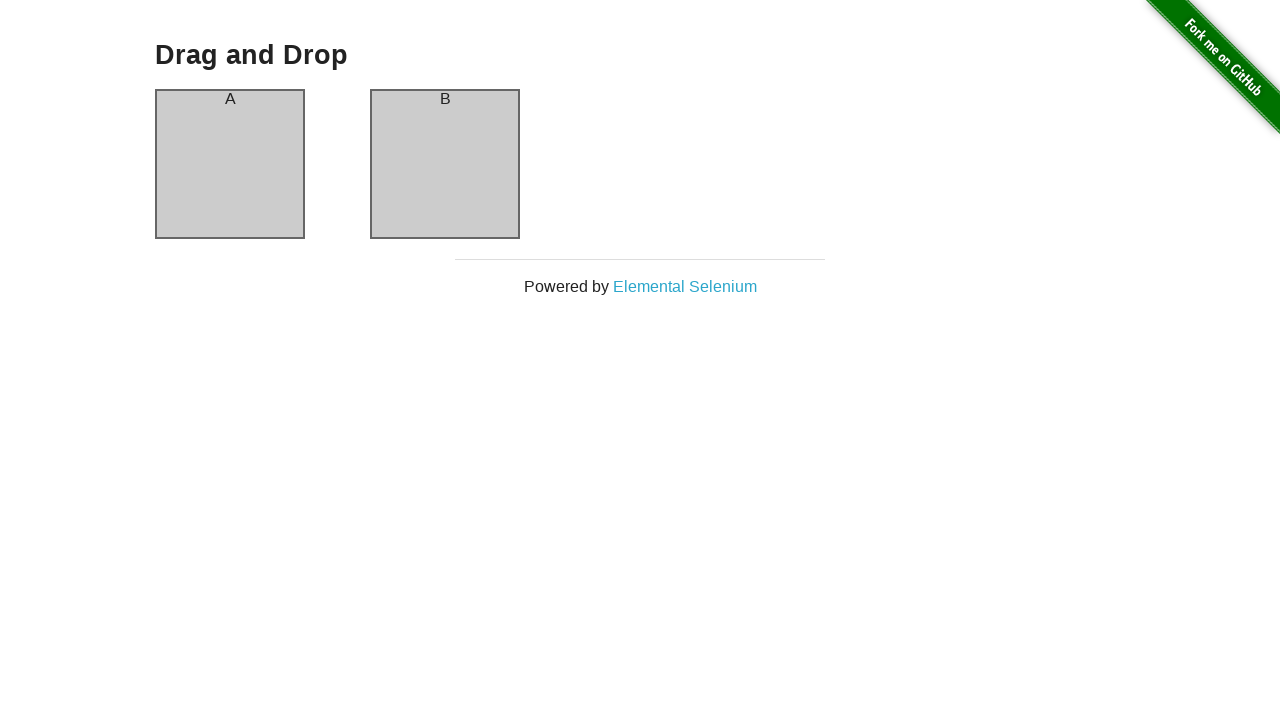

Dragged element A to element B's position at (445, 99)
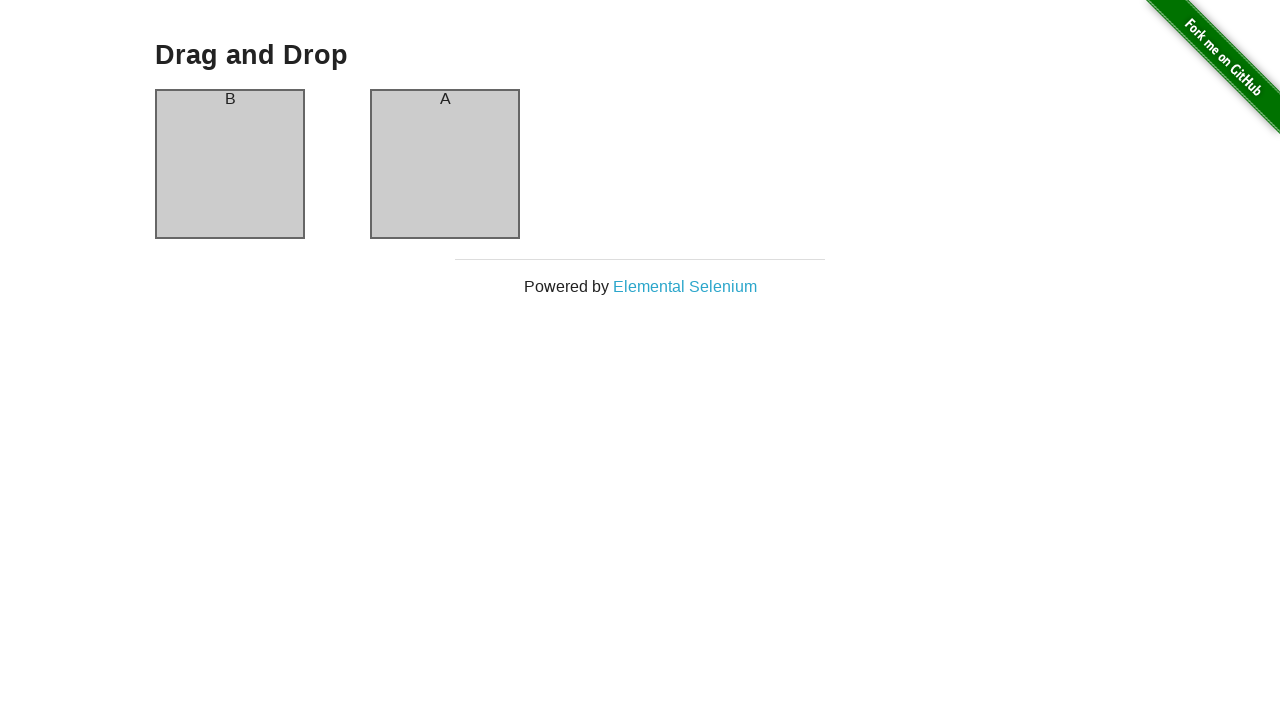

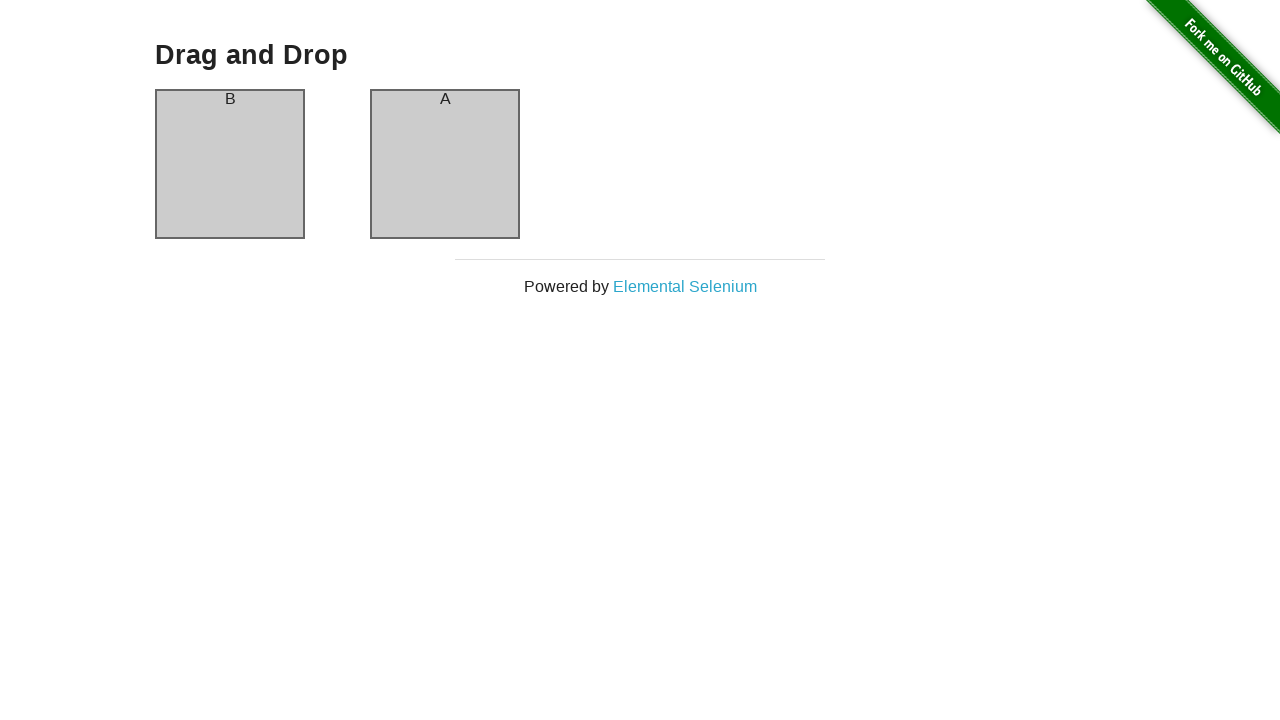